Tests custom dropdown selection functionality by selecting specific options from two different dropdown menus without using select tags

Starting URL: https://syntaxprojects.com/no-select-tag-dropdown-demo-homework.php

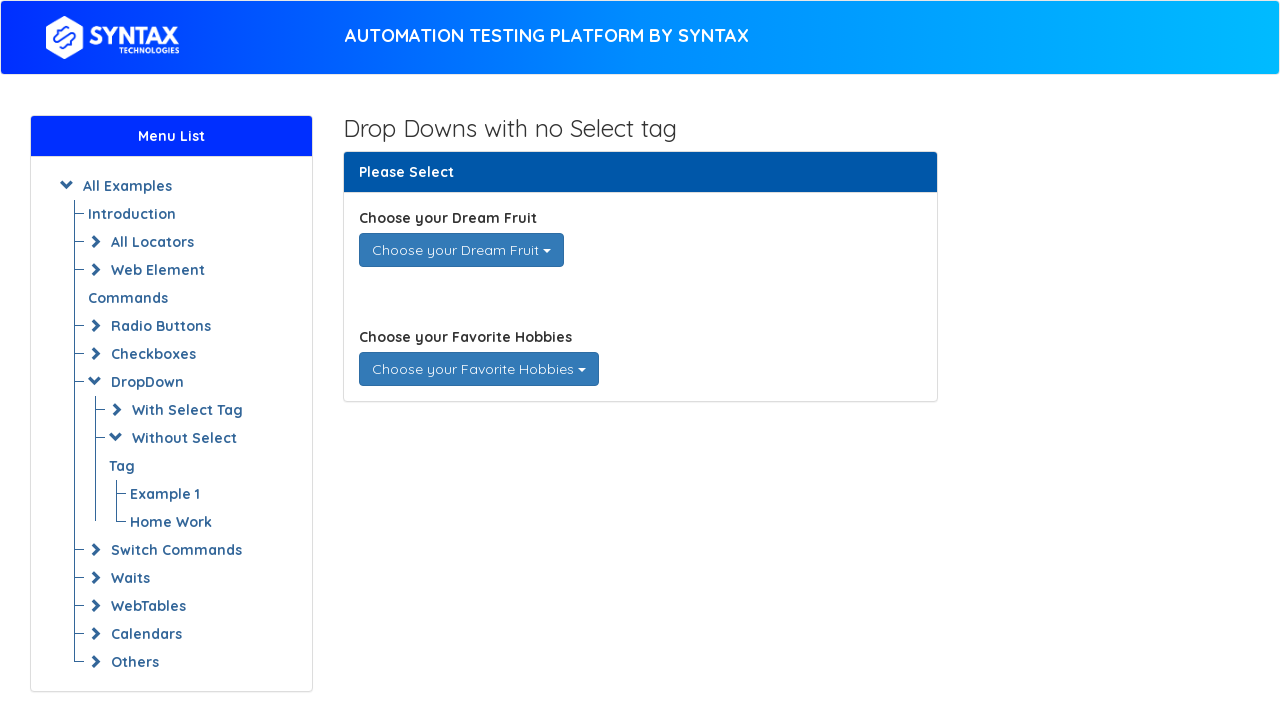

Clicked on Dream Fruits dropdown to open it at (461, 250) on div#dream_fruits
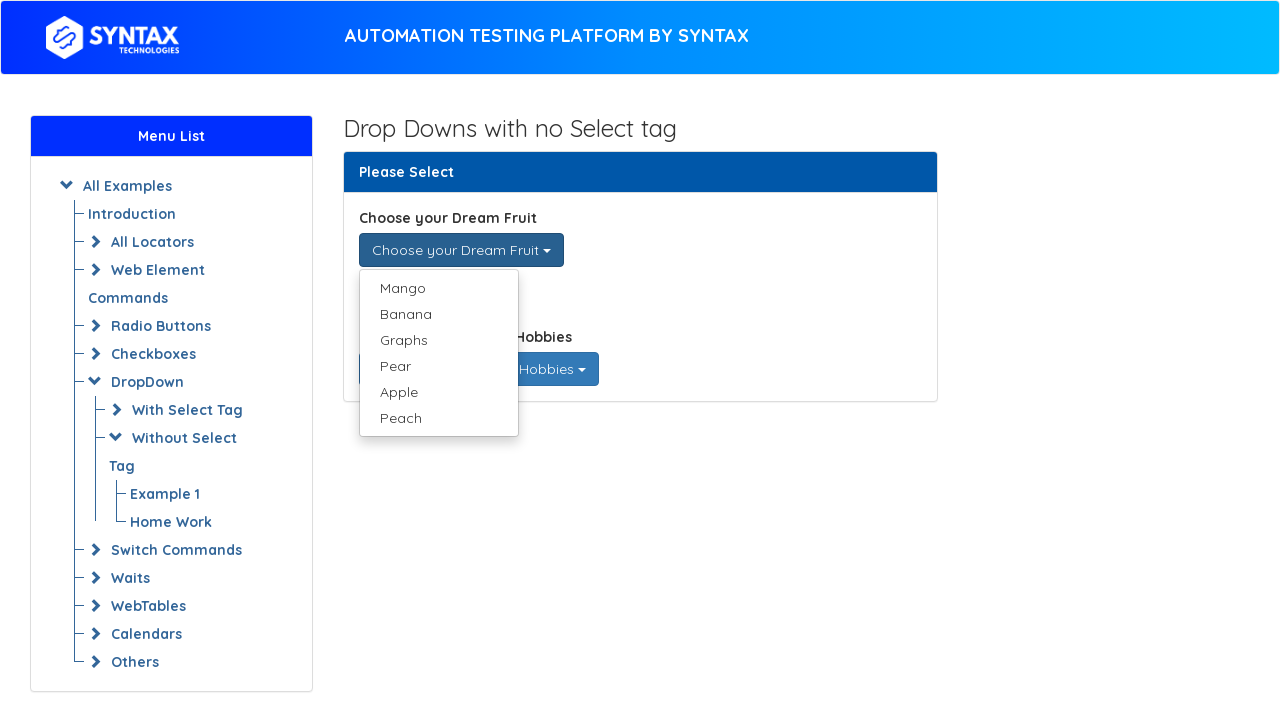

Located all fruit options in the dropdown menu
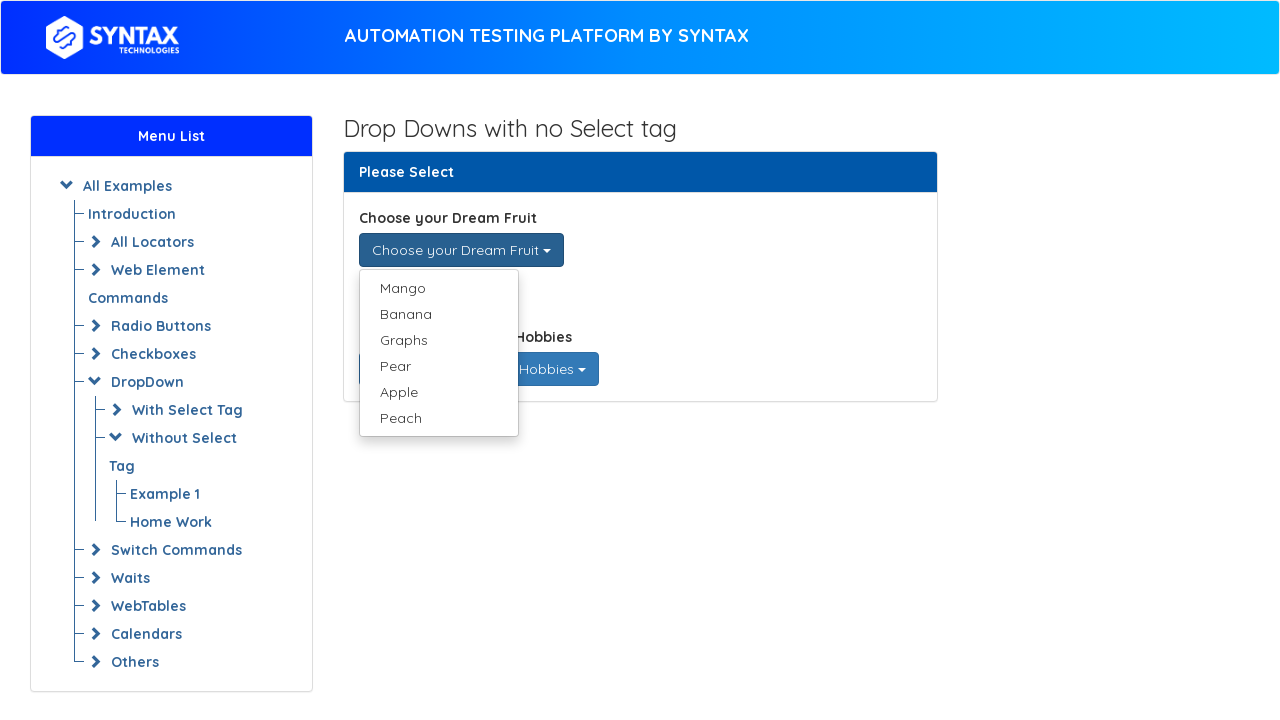

Selected 'Mango' from the fruit options at (438, 288) on ul.dropdown-menu.single-dropdown-menu > li > a >> nth=0
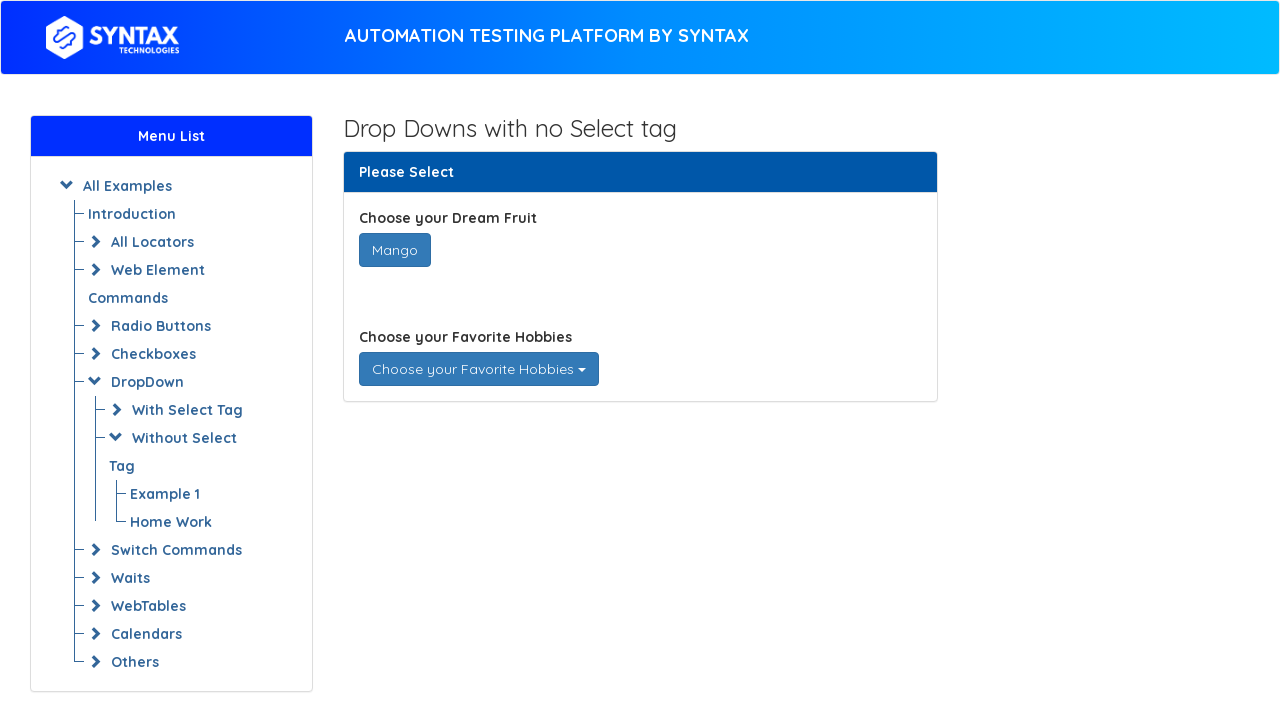

Clicked on Favorite Hobbies dropdown to open it at (478, 369) on div#favorite_hobbies
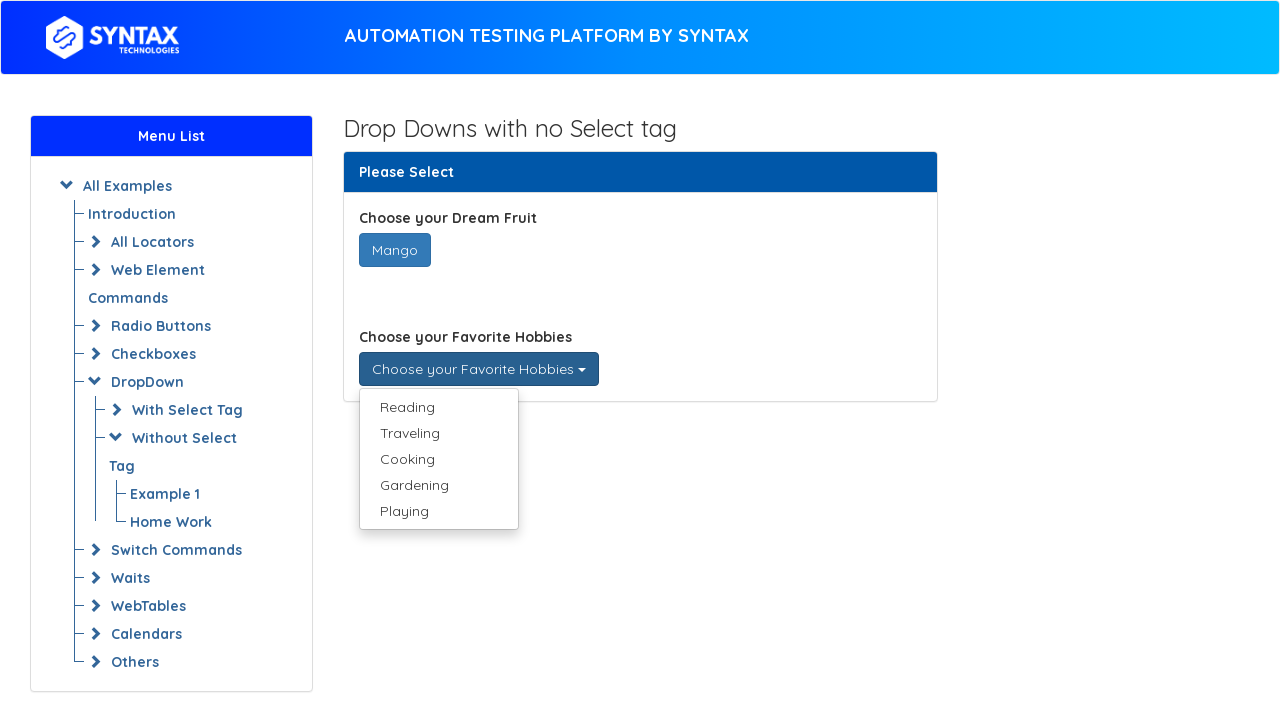

Located all hobby options in the dropdown menu
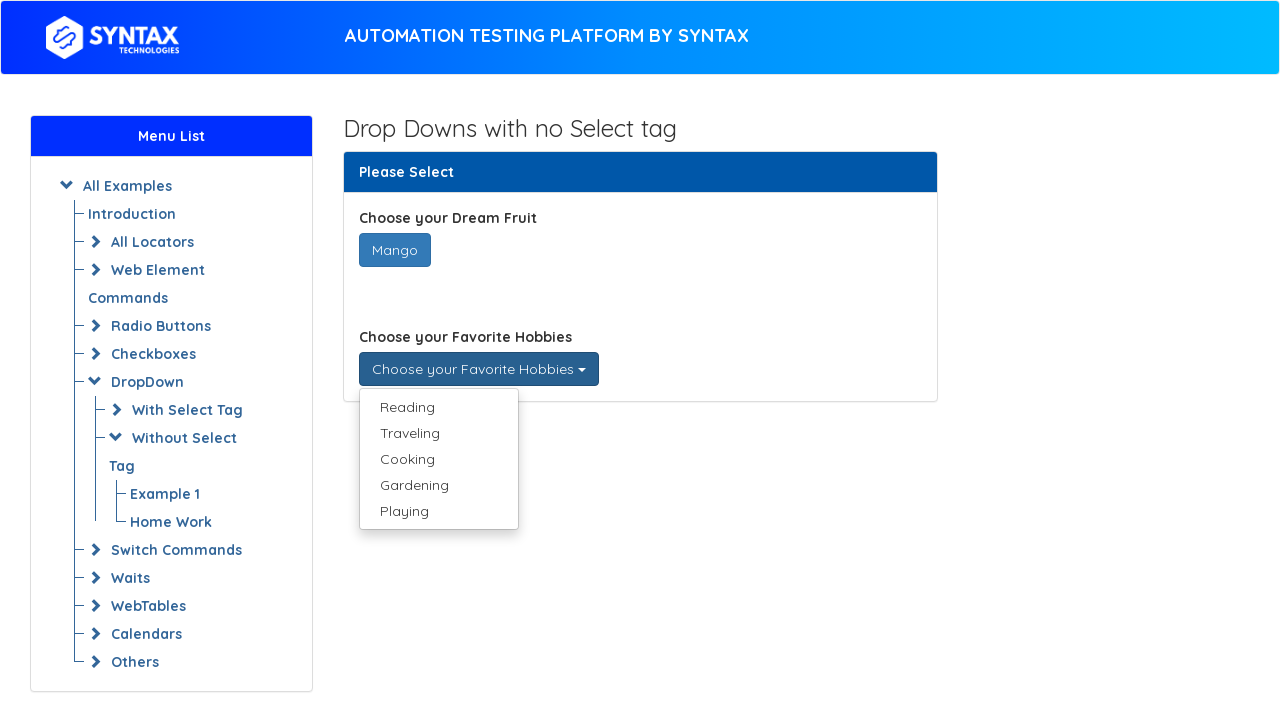

Selected 'Reading' from the hobby options at (438, 407) on ul.dropdown-menu.multi-dropdown-menu > li > a >> nth=0
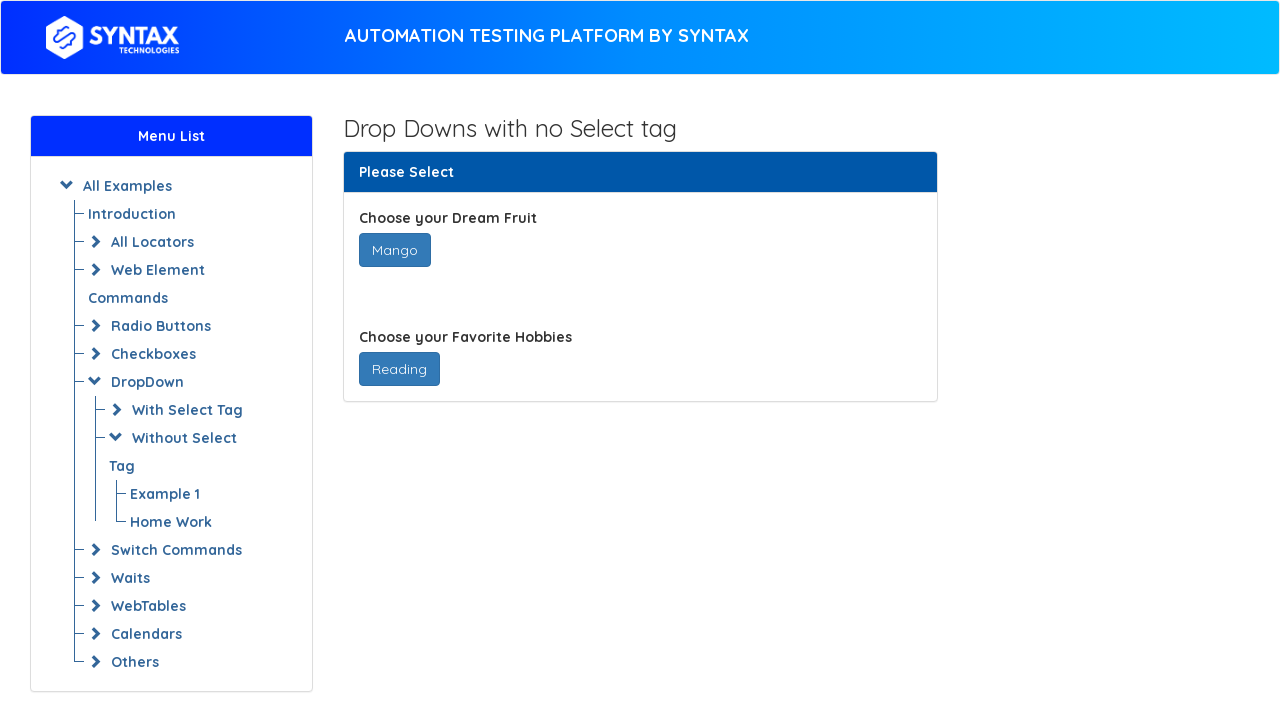

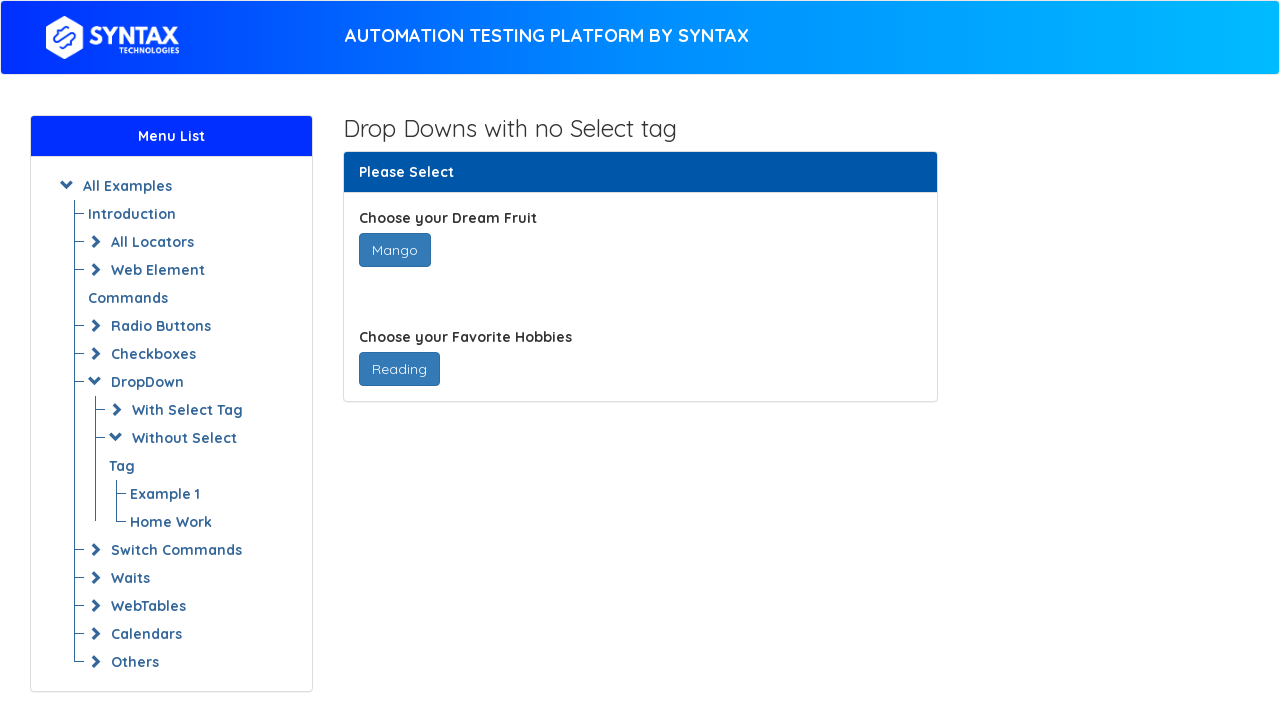